Tests a math challenge form by extracting a value from an element's custom attribute, calculating a logarithmic result, filling in the answer, checking required checkboxes, and submitting the form.

Starting URL: http://suninjuly.github.io/get_attribute.html

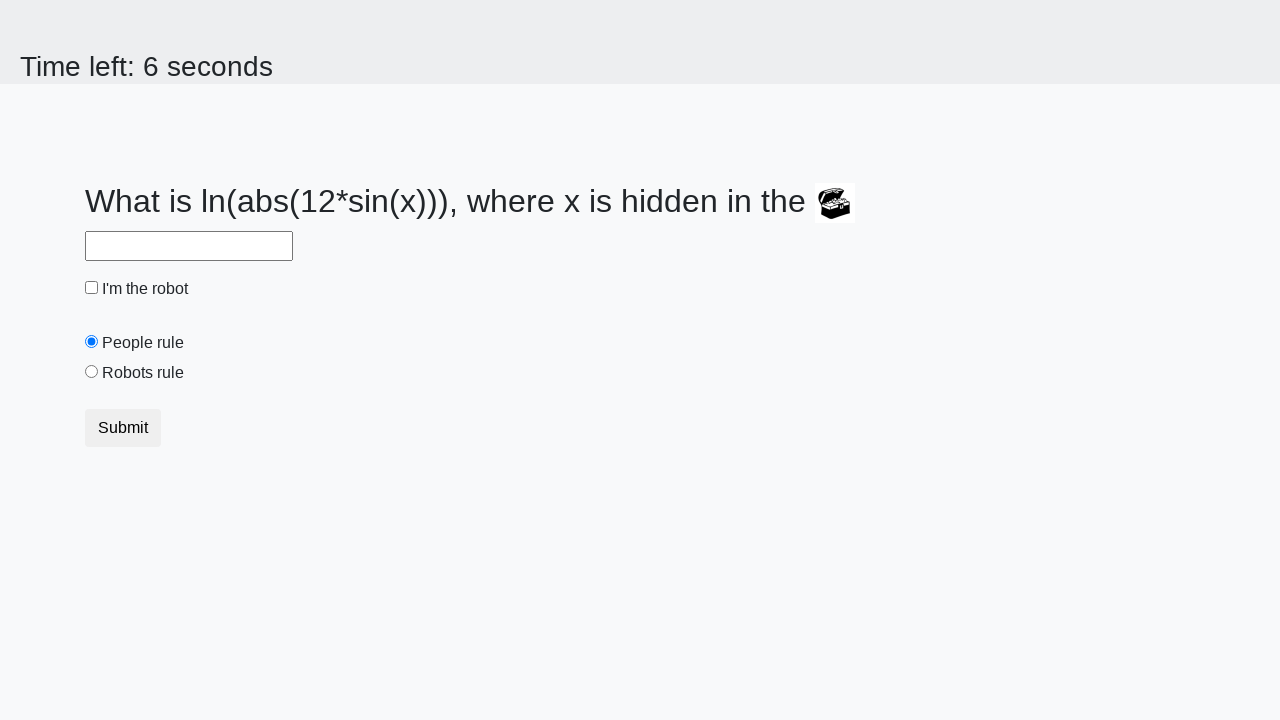

Located treasure element with custom attribute
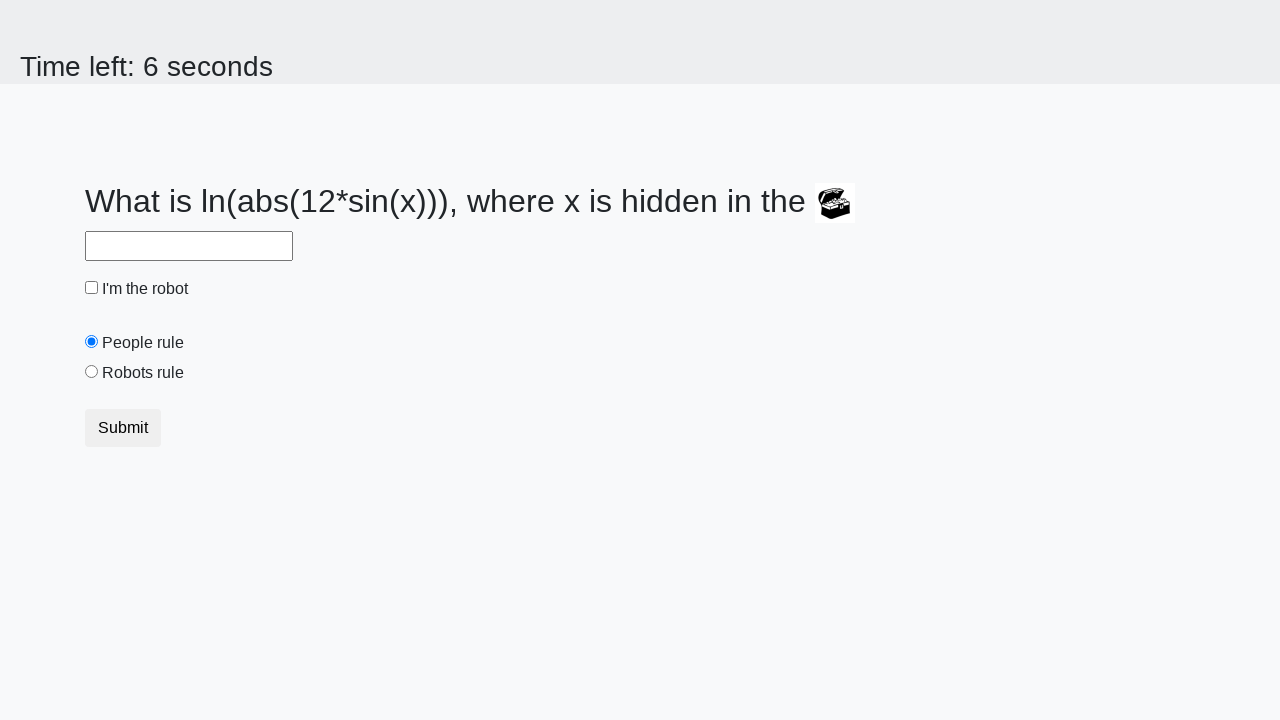

Extracted valuex attribute from treasure element: 509
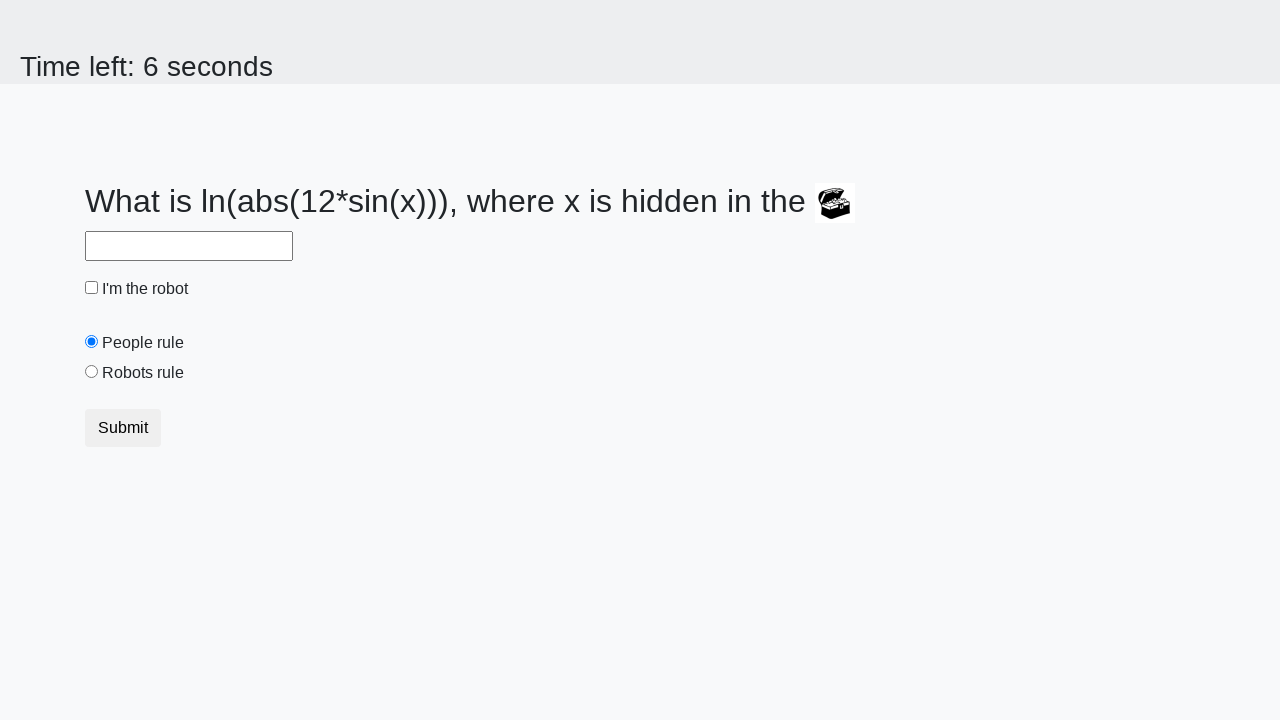

Calculated logarithmic result using formula: -0.2965141811564539
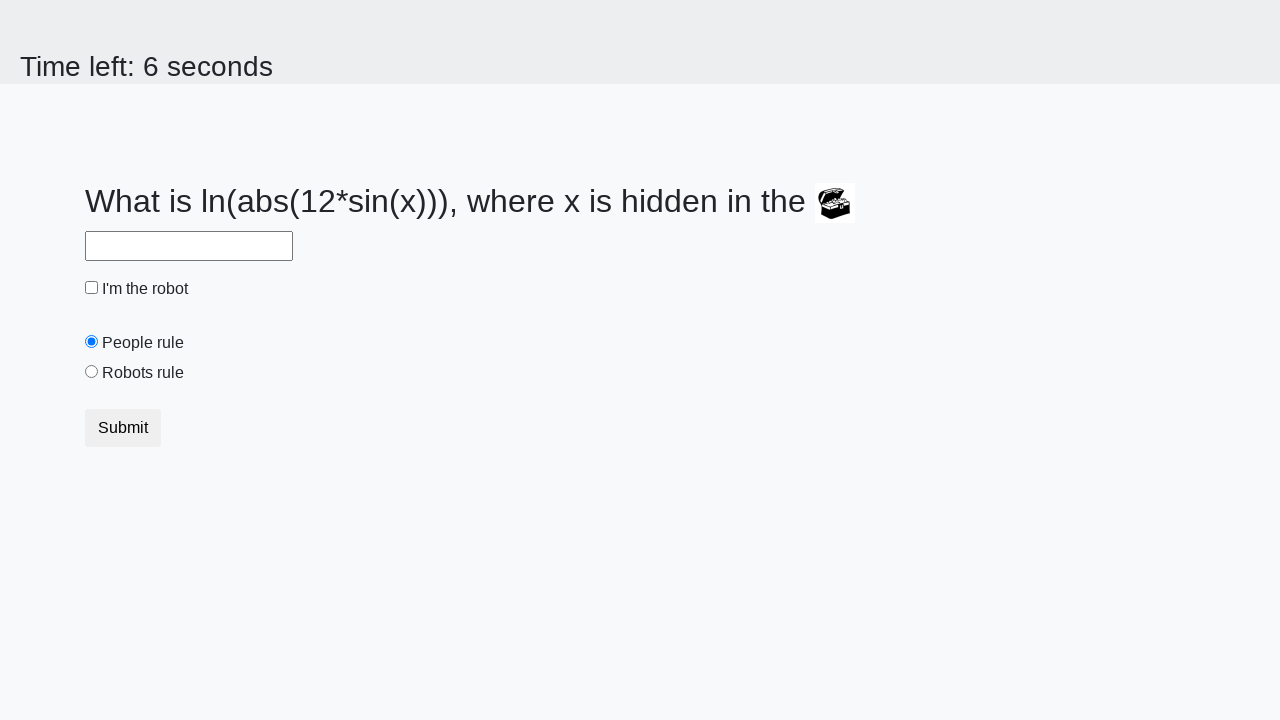

Filled answer field with calculated value: -0.2965141811564539 on #answer
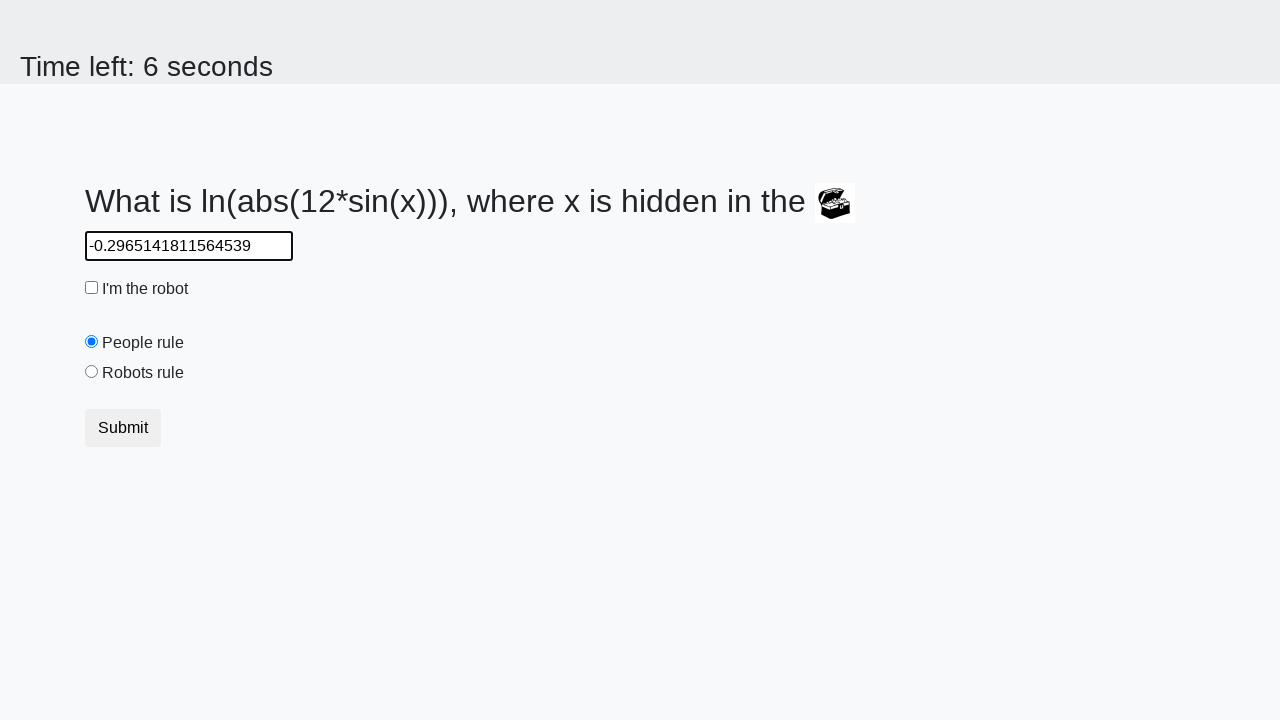

Checked robot checkbox at (92, 288) on #robotCheckbox
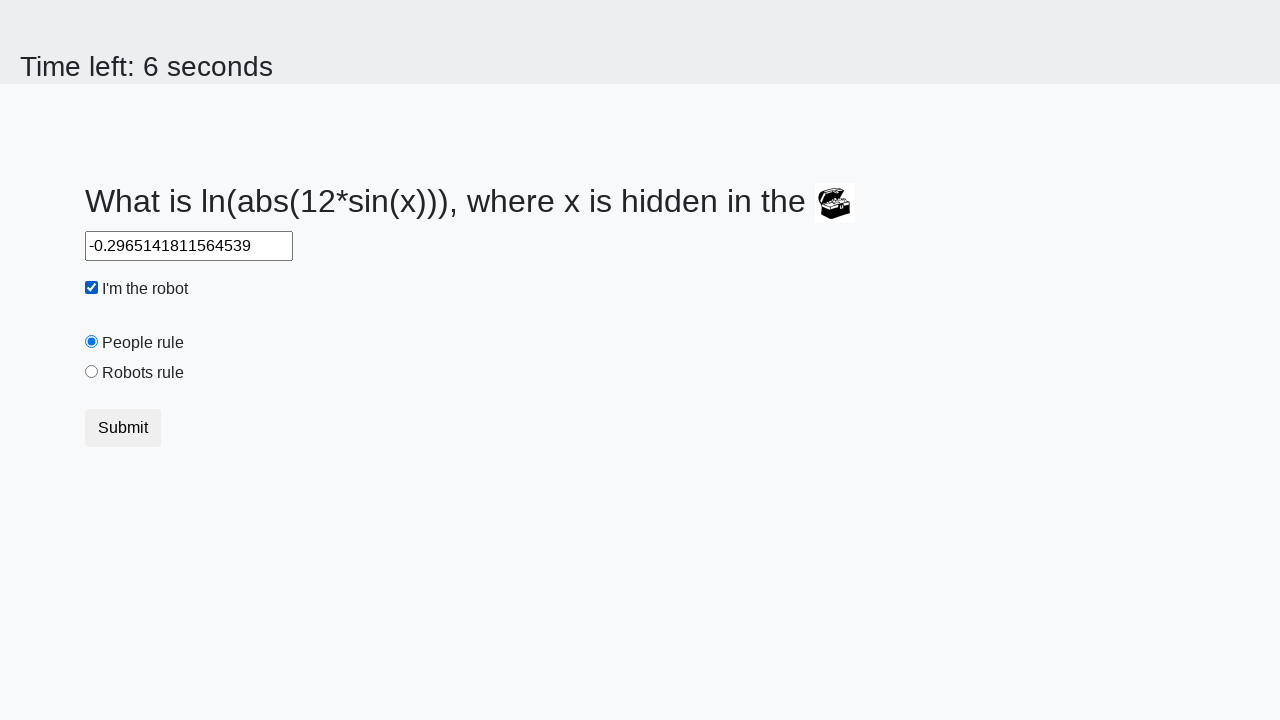

Checked robots rule checkbox at (92, 372) on #robotsRule
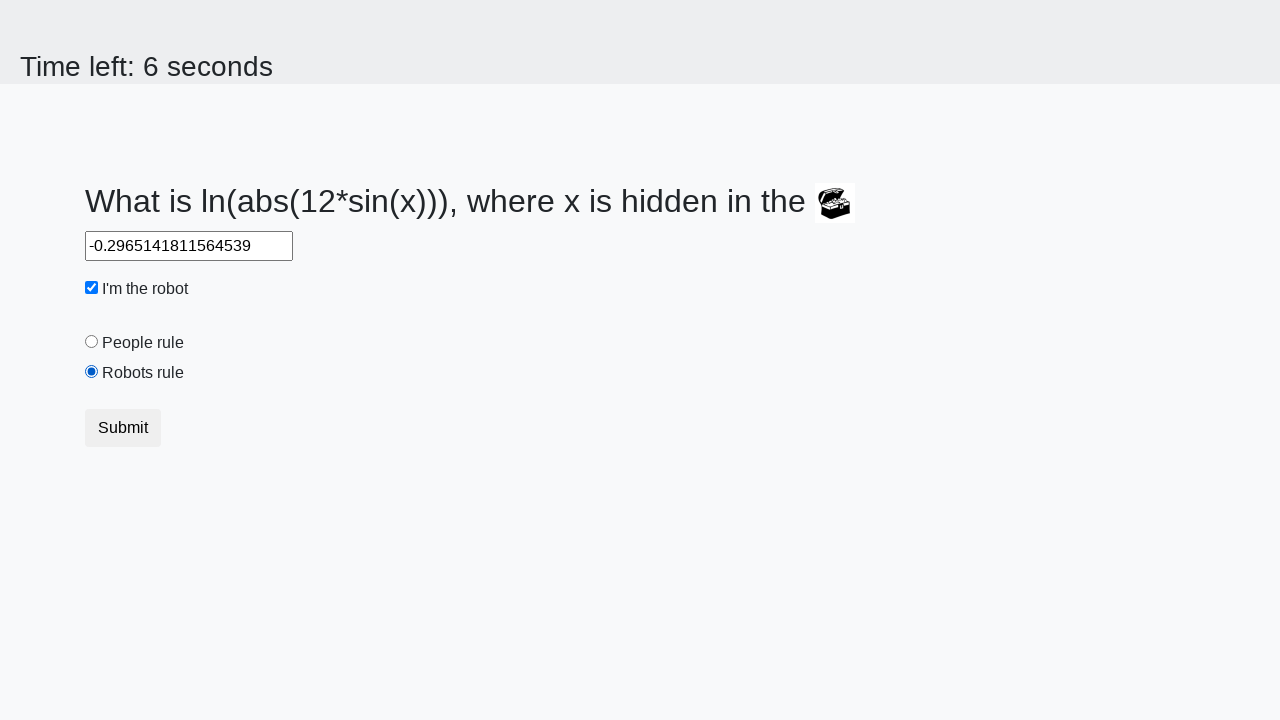

Clicked submit button to submit form at (123, 428) on button.btn
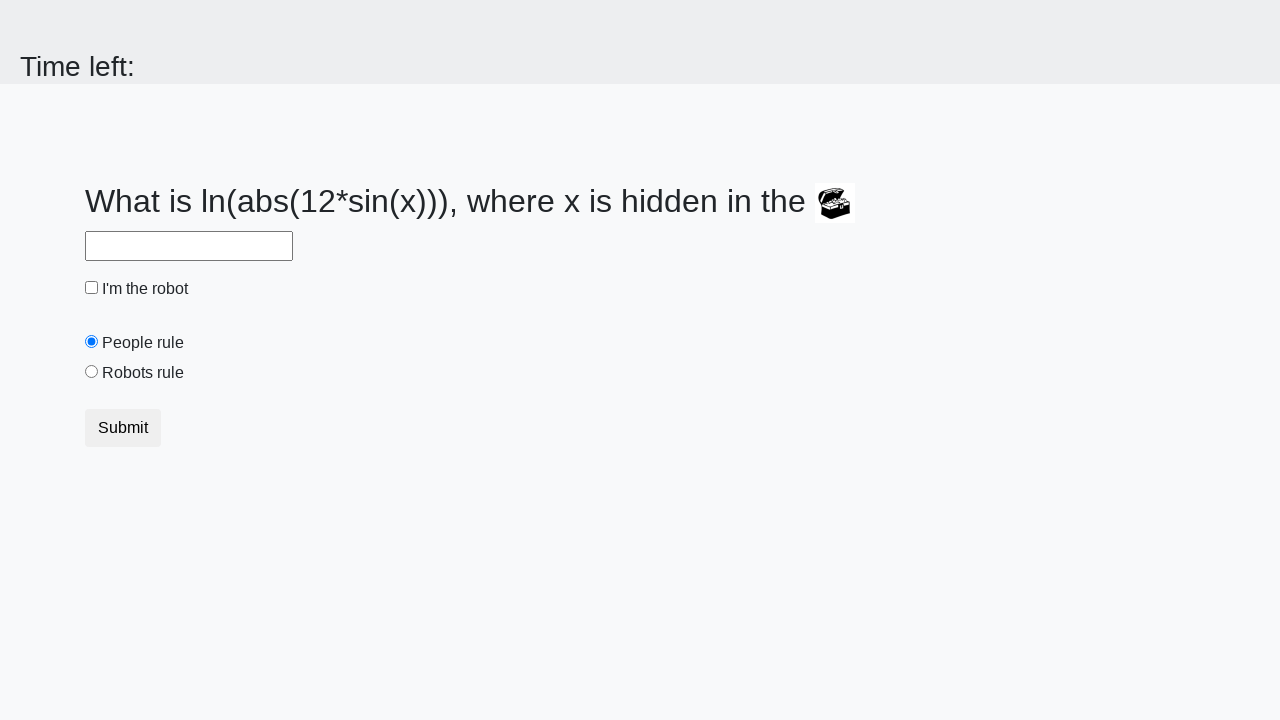

Waited for form submission to complete
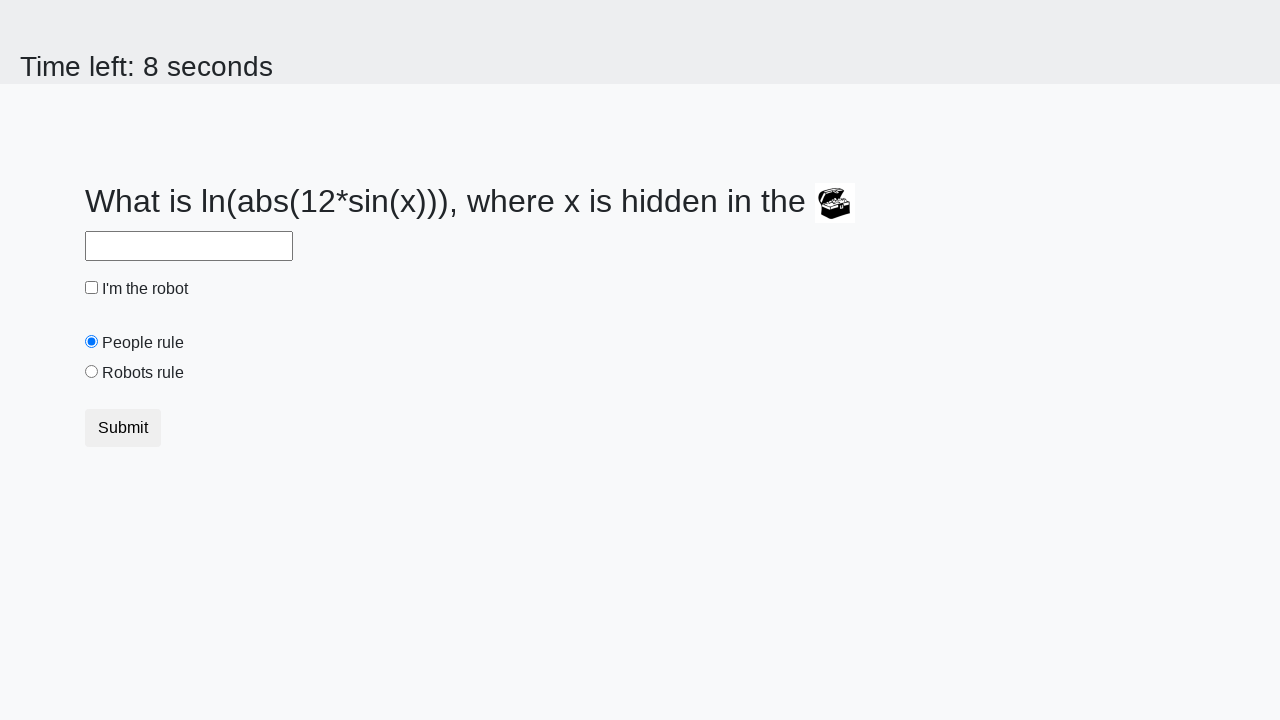

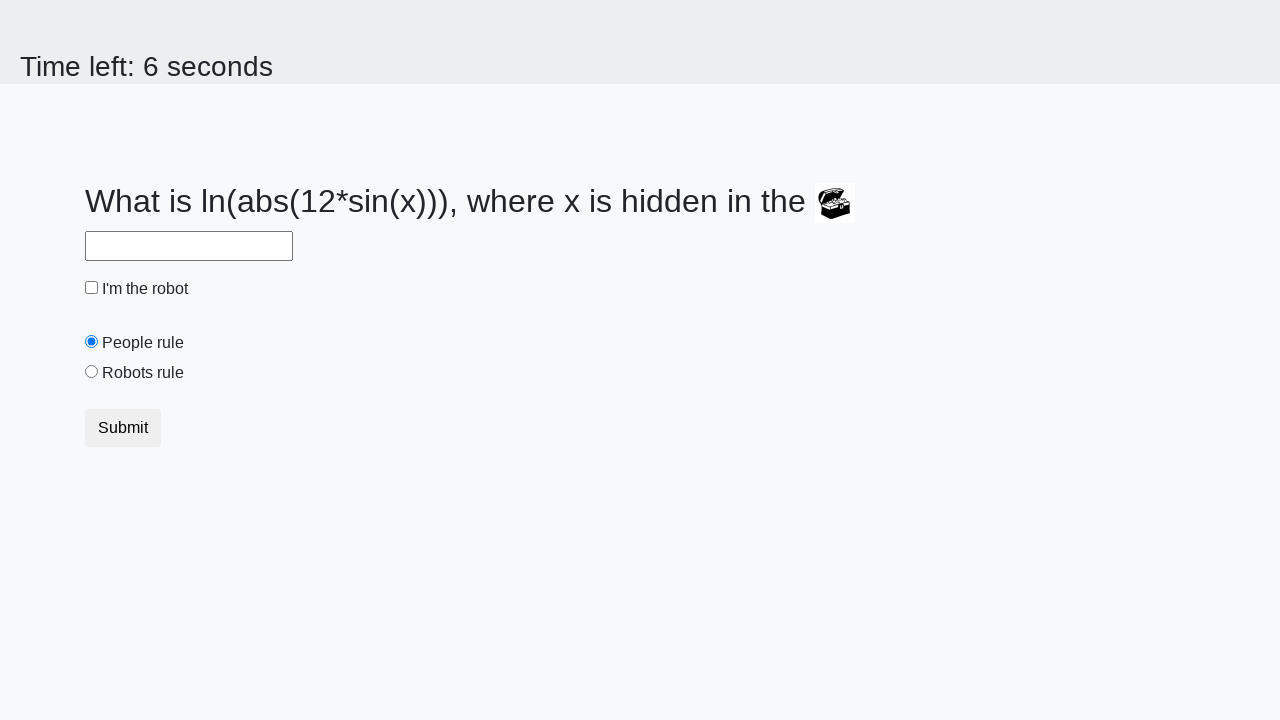